Tests double-click functionality on W3Schools demo page by double-clicking an element and verifying its style changes to red

Starting URL: https://www.w3schools.com/tags/tryit.asp?filename=tryhtml5_ev_ondblclick2

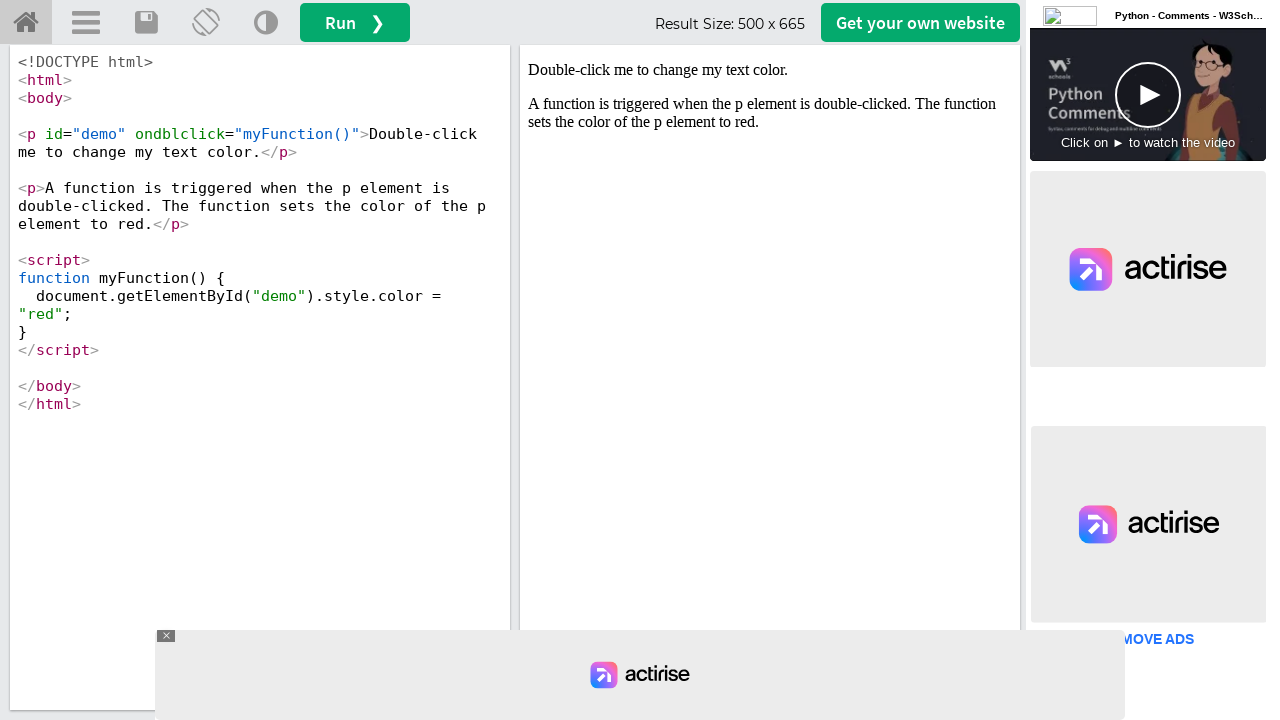

Located iframe containing the demo
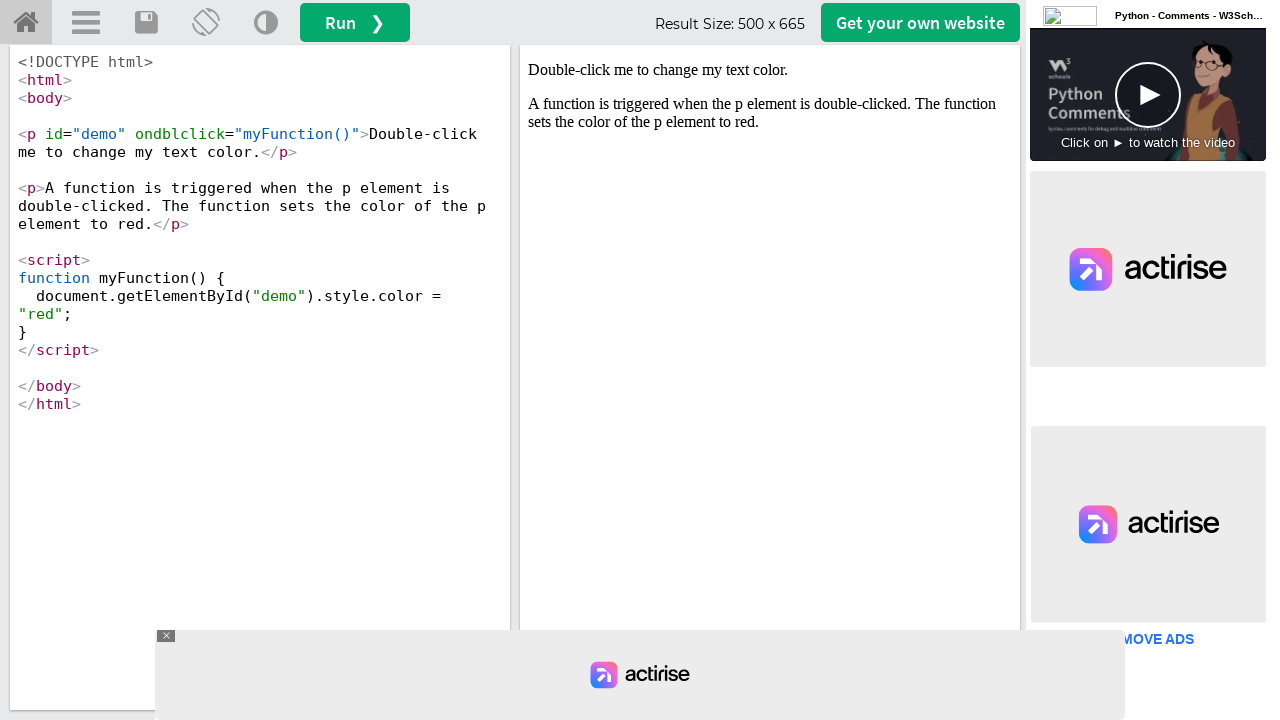

Located demo text element in iframe
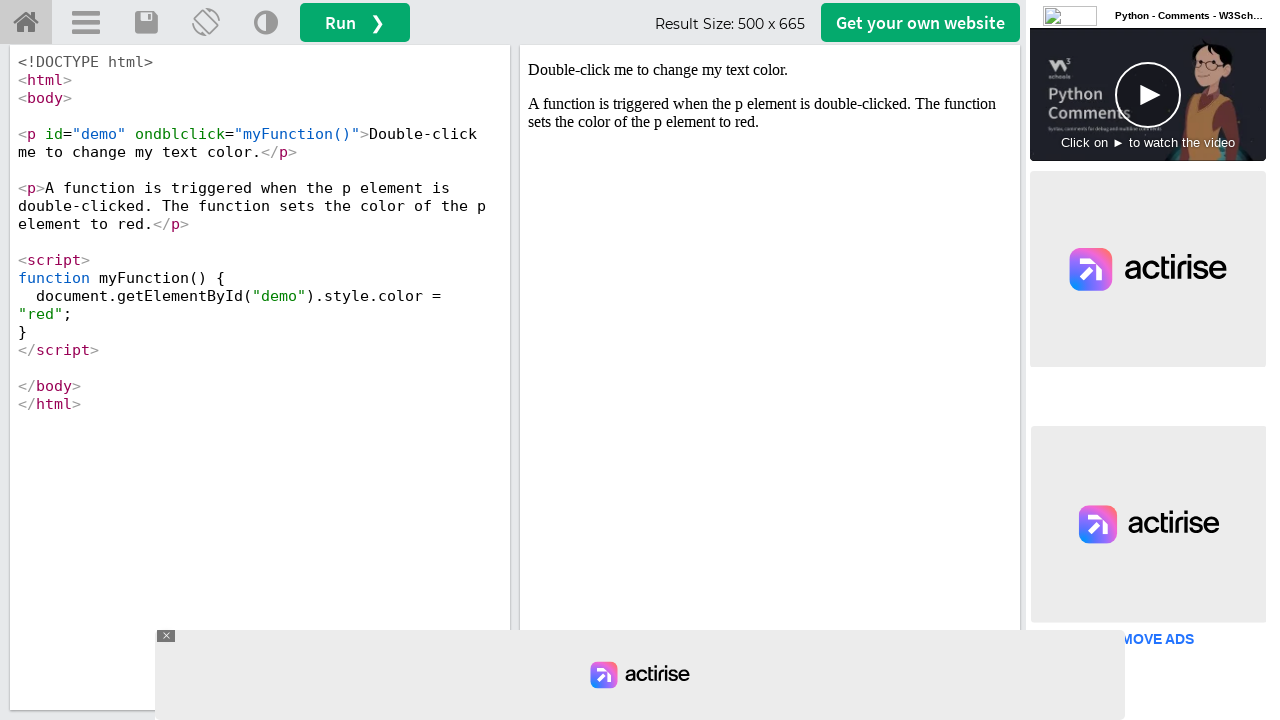

Double-clicked demo element to trigger ondblclick event at (770, 70) on iframe#iframeResult >> nth=0 >> internal:control=enter-frame >> #demo
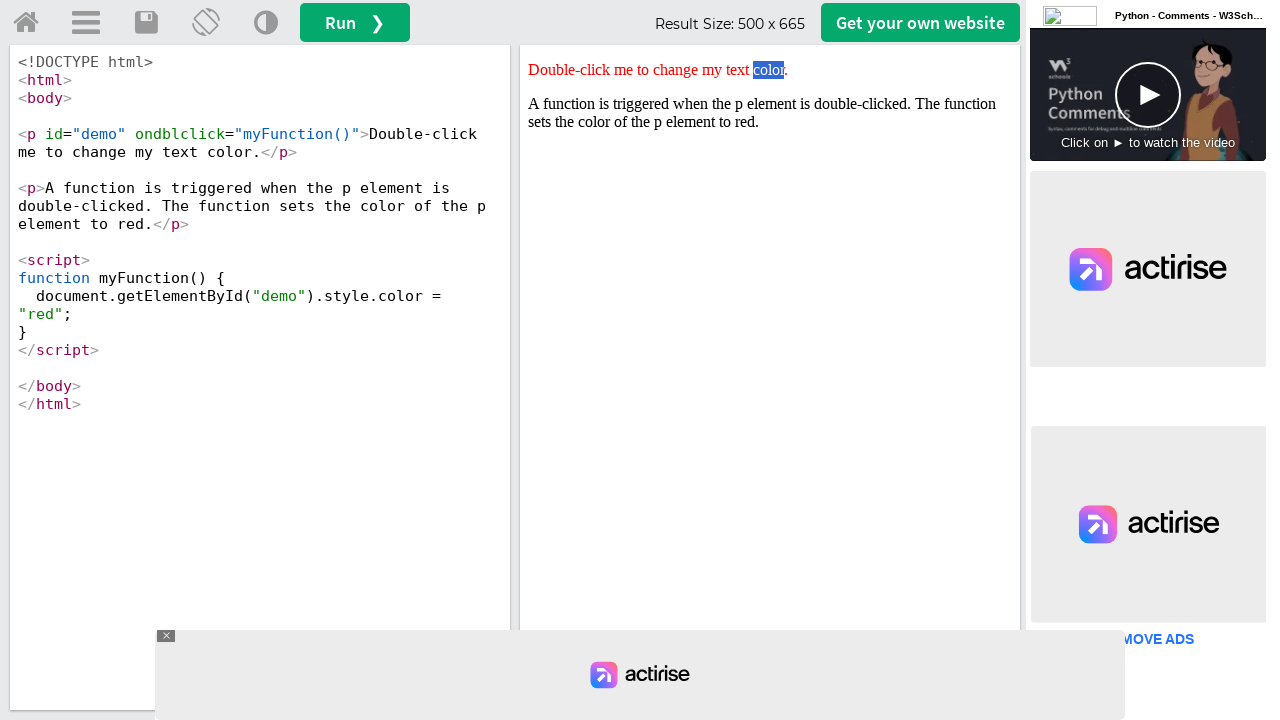

Verified element style changed to red after double-click
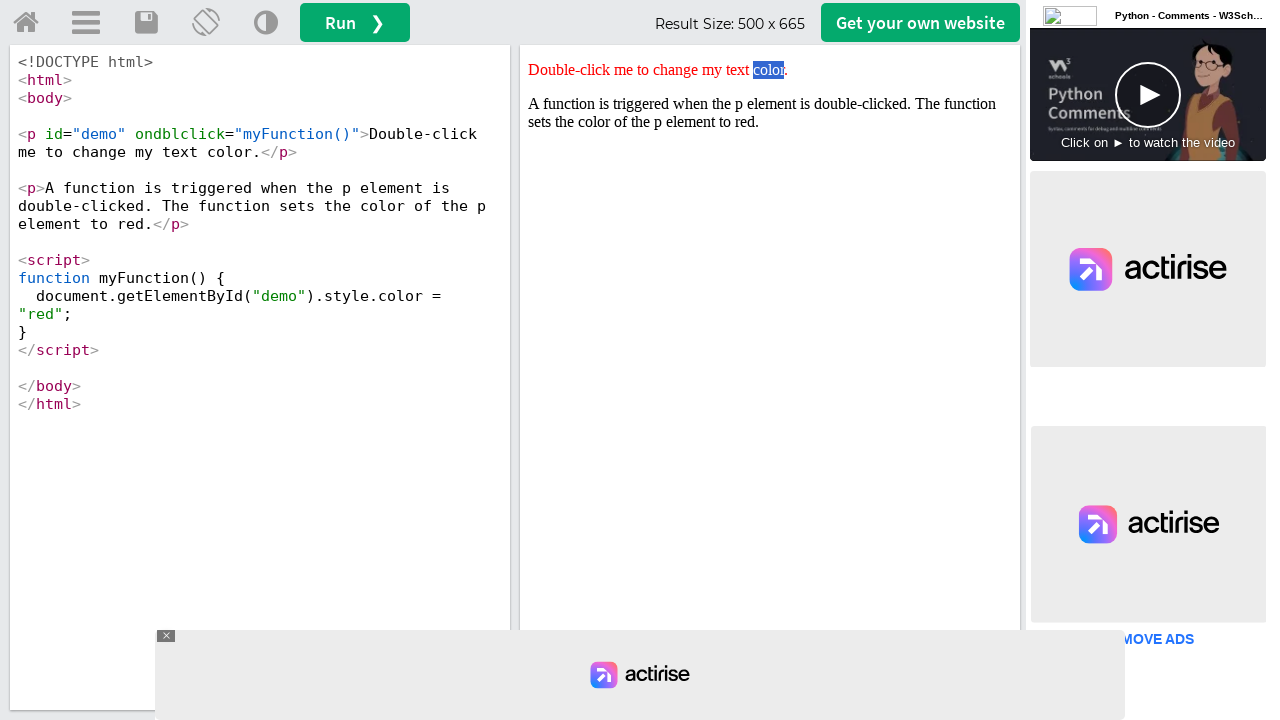

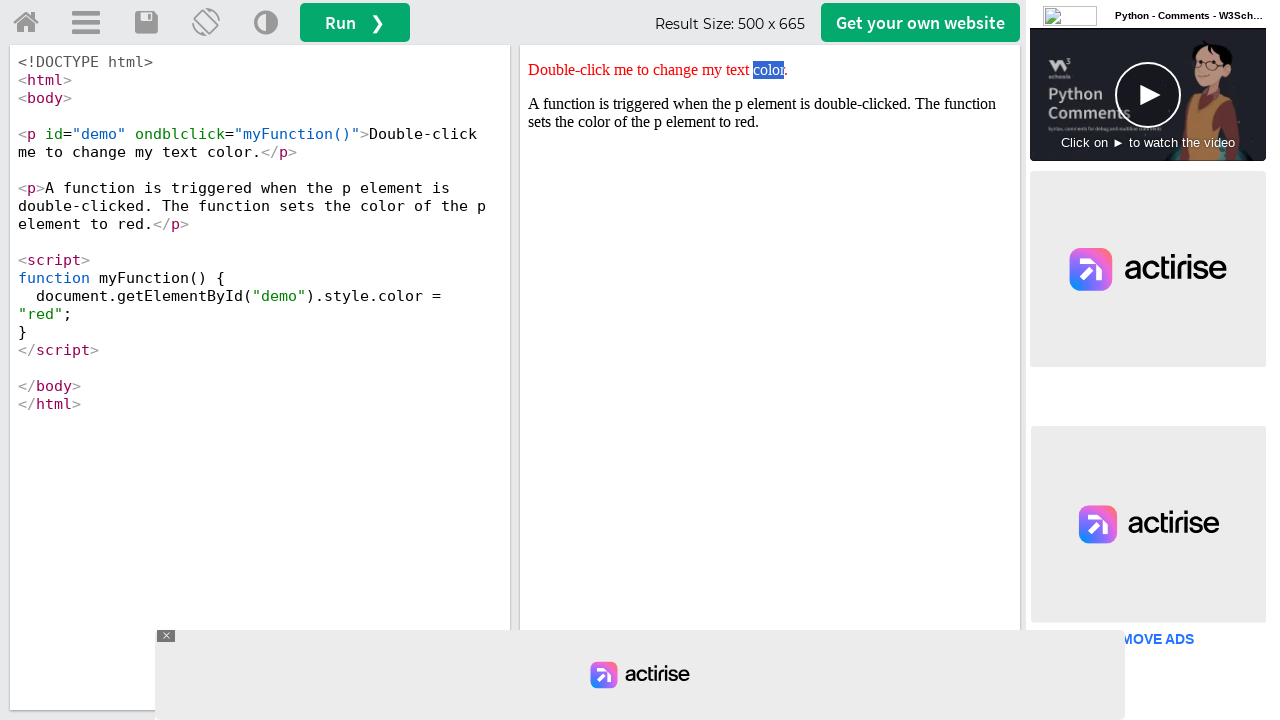